Navigates to OrangeHRM demo page and verifies the page loads by checking the title

Starting URL: https://opensource-demo.orangehrmlive.com/

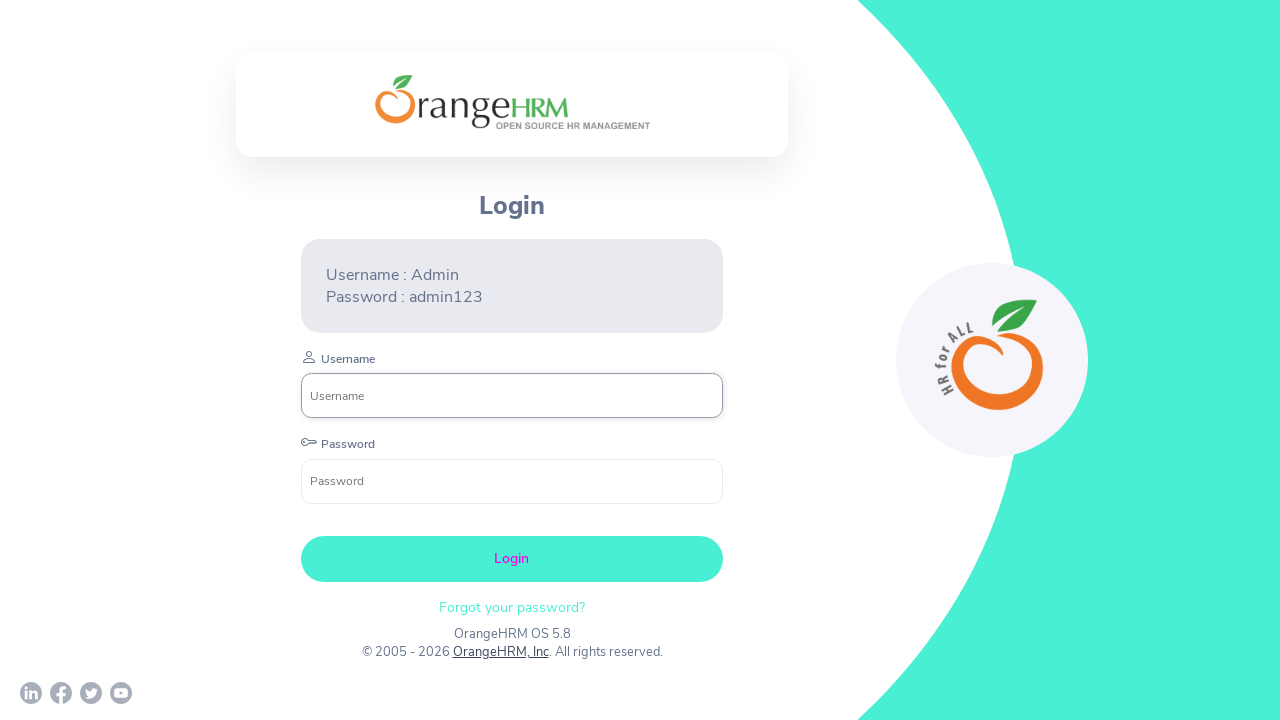

Retrieved page title from OrangeHRM demo page
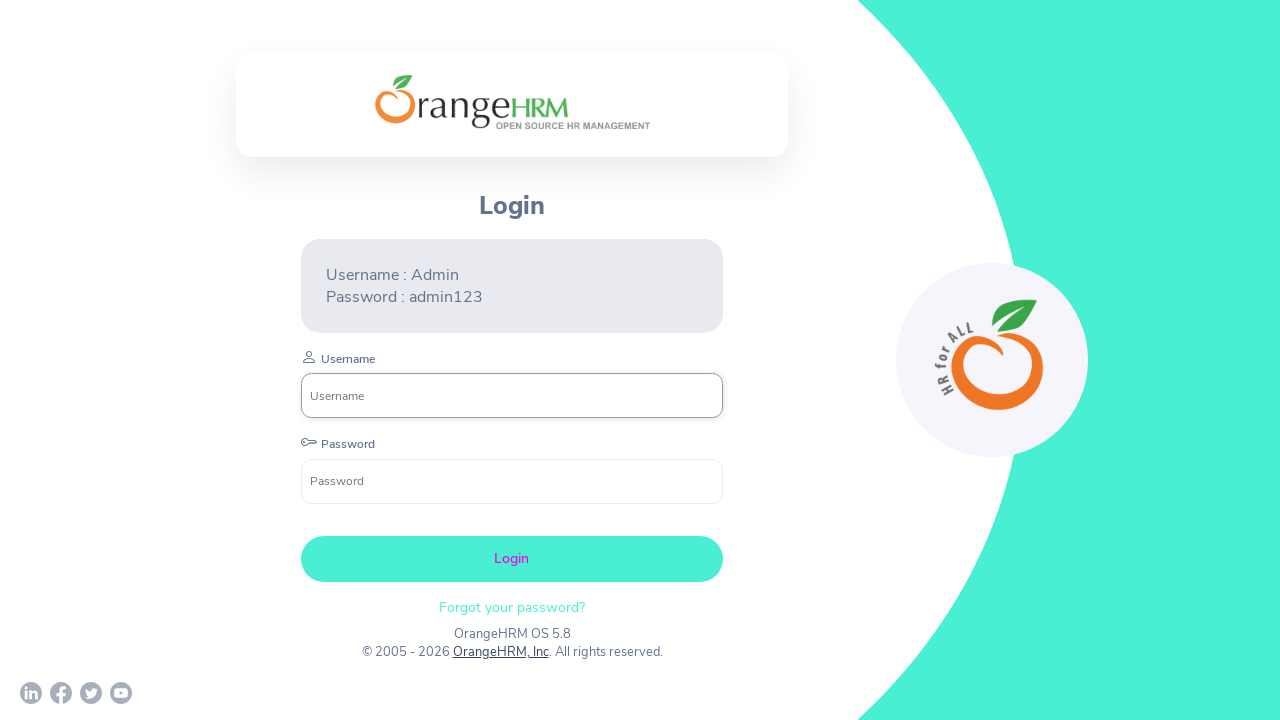

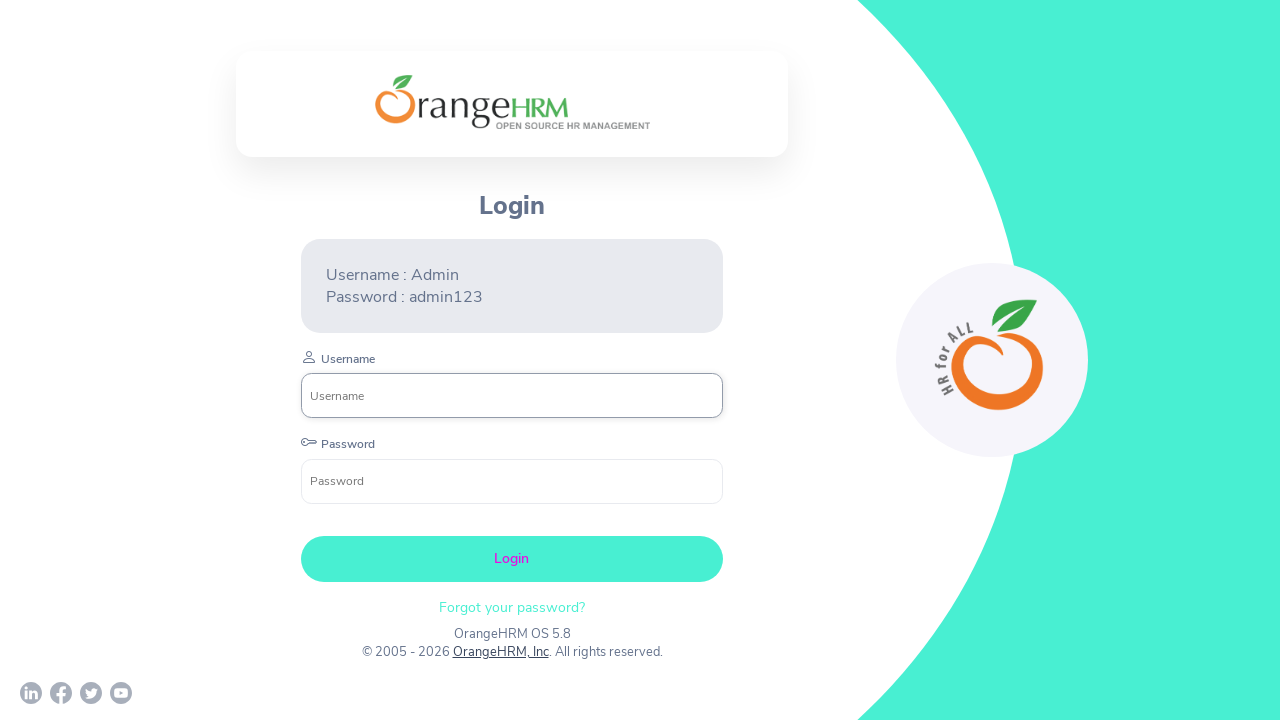